Tests Animal Planet website navigation by clicking on Shows menu and then selecting Wildlife category to view list of shows

Starting URL: https://www.animalplanet.com/

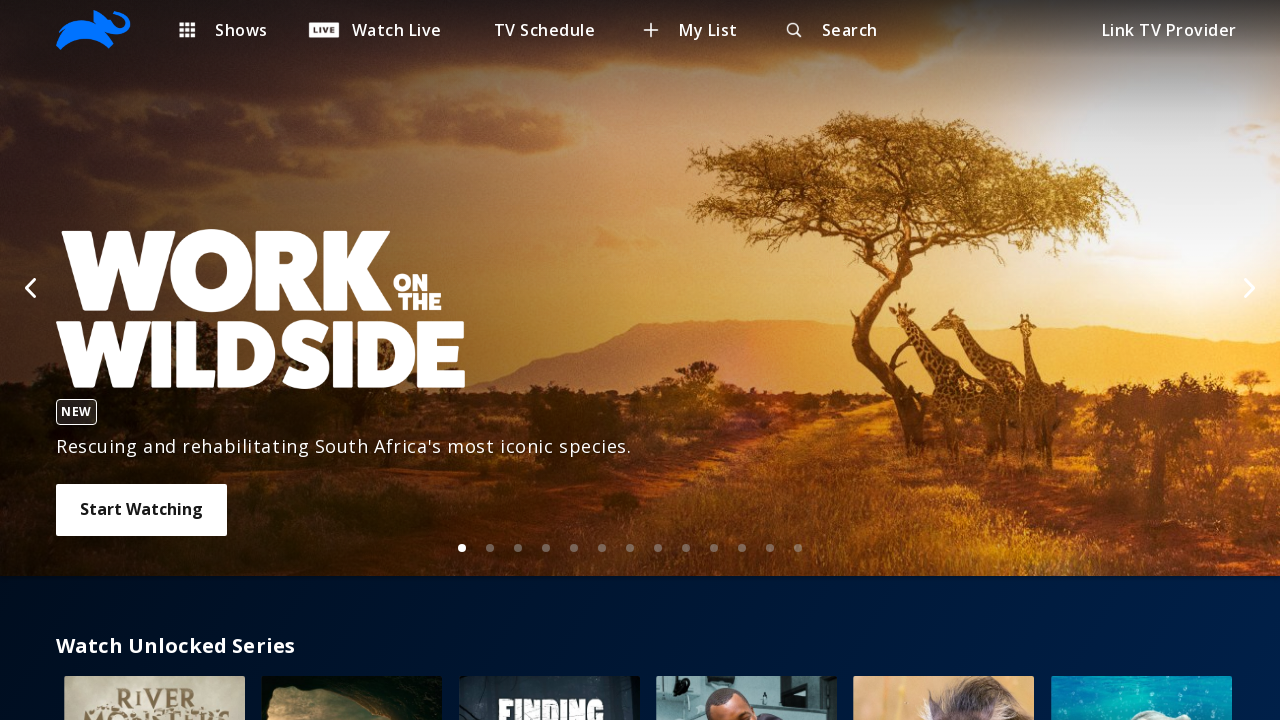

Animal Planet site logo loaded
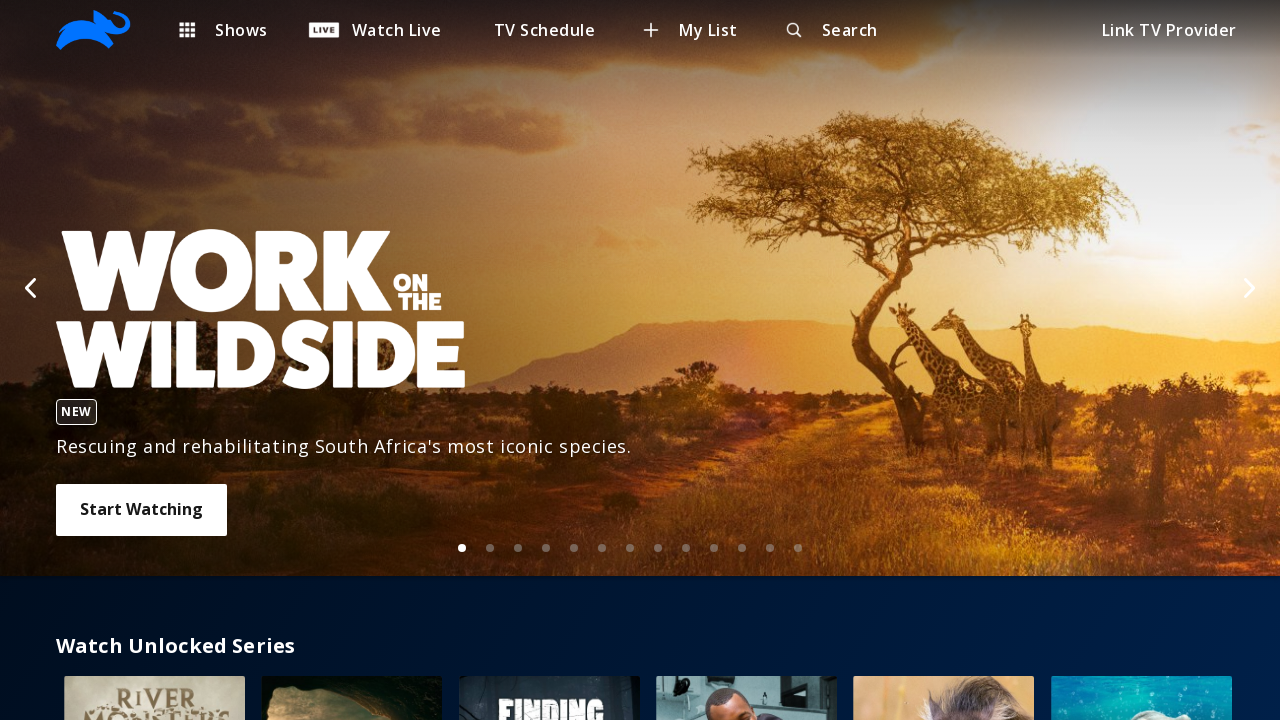

Shows menu element is visible
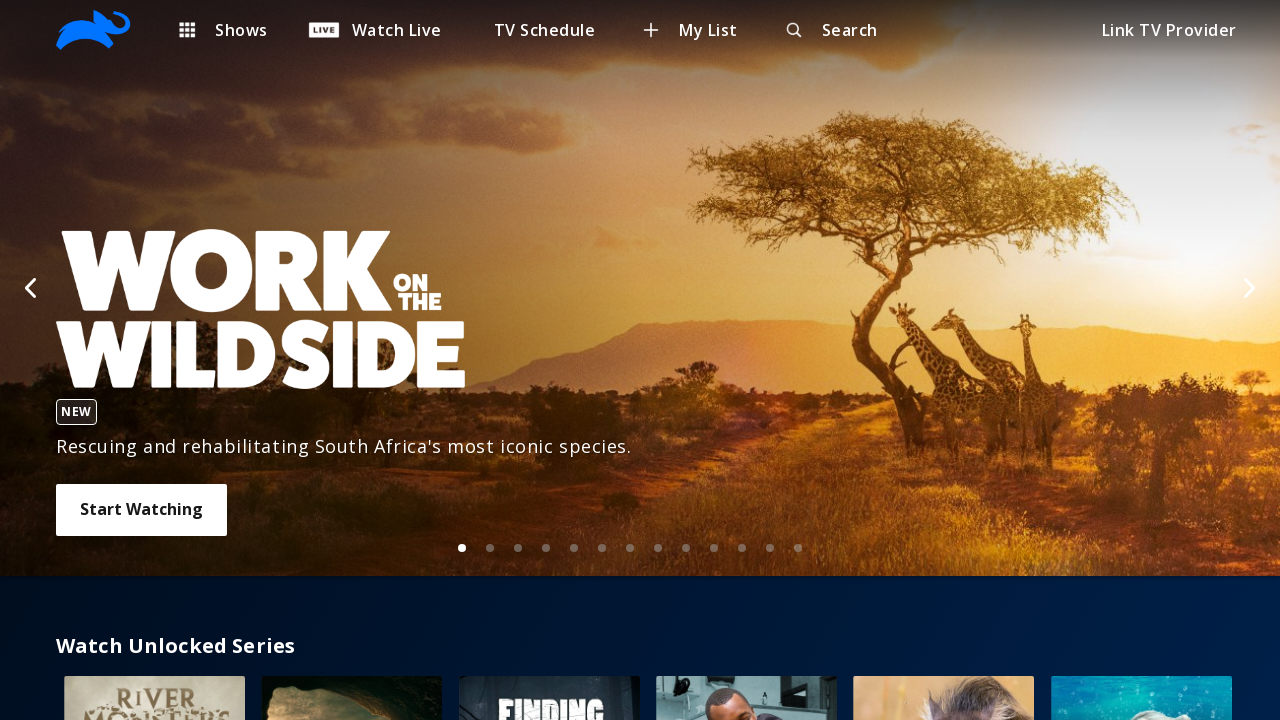

Clicked on Shows menu at (241, 30) on xpath=//p[contains(text(),'Shows')]
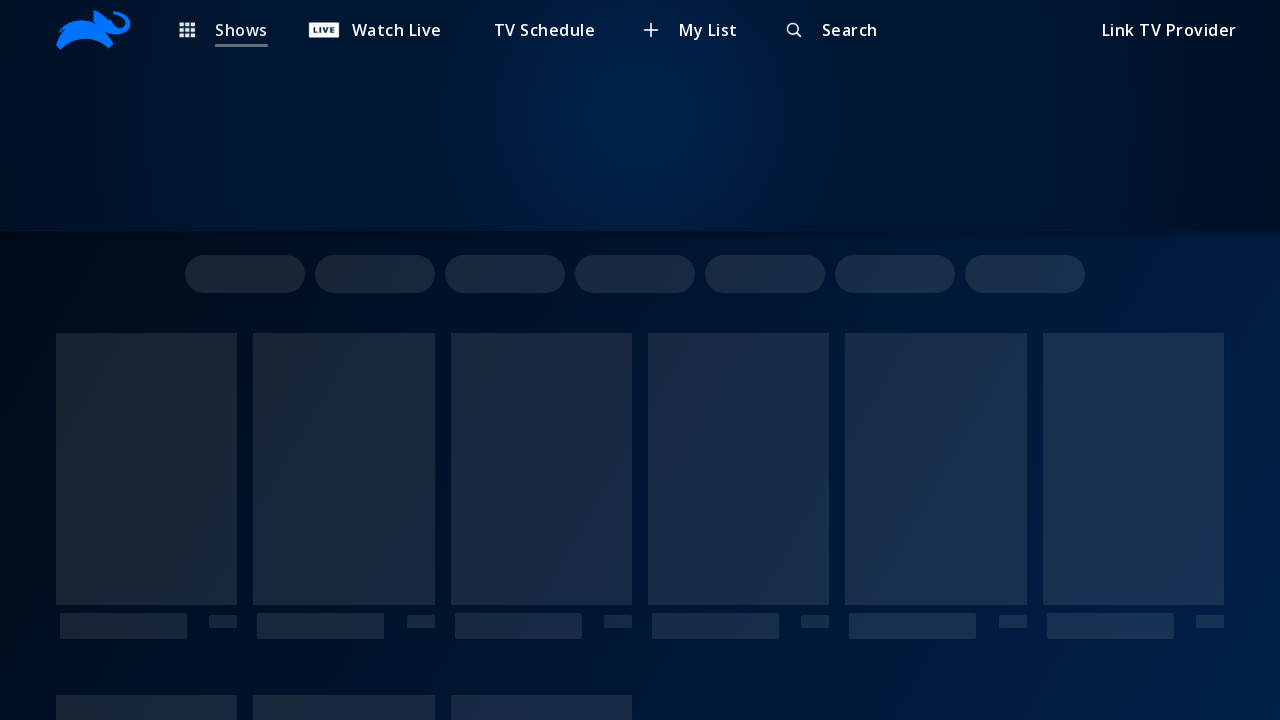

Wildlife category option is visible
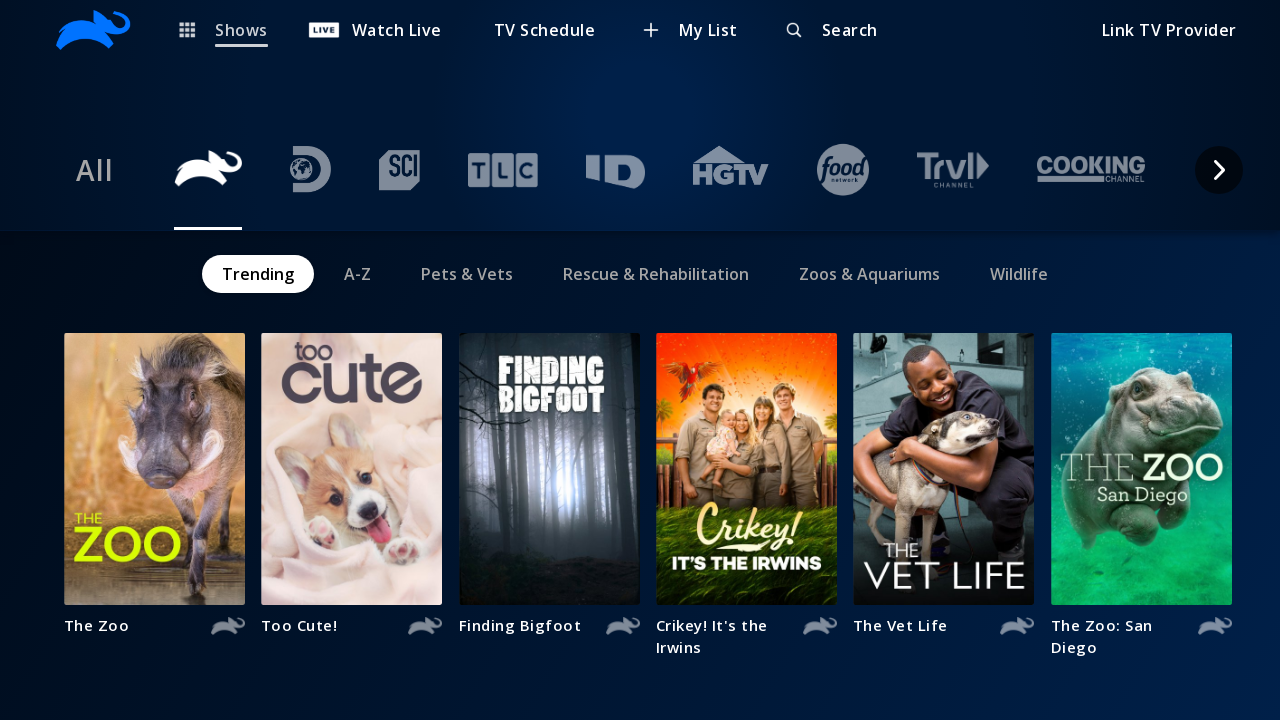

Clicked on Wildlife category at (1019, 274) on xpath=//span[contains(text(),'Wildlife')]
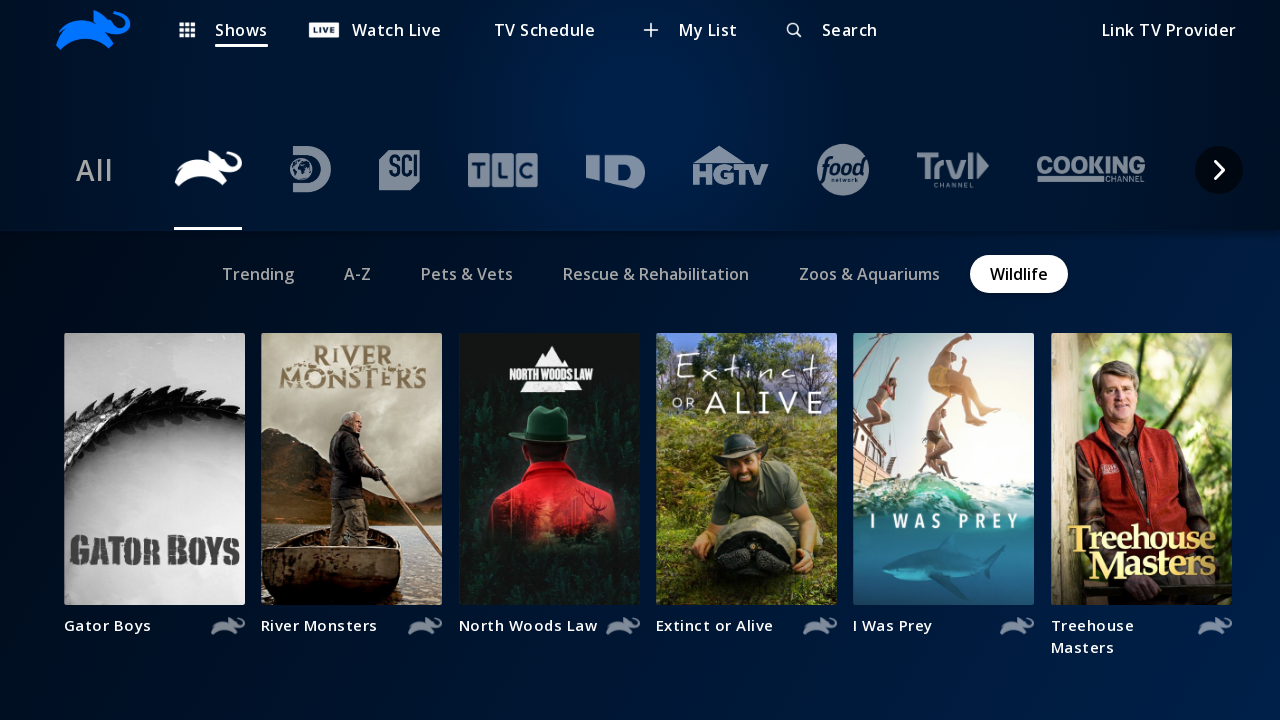

List of Wildlife shows loaded
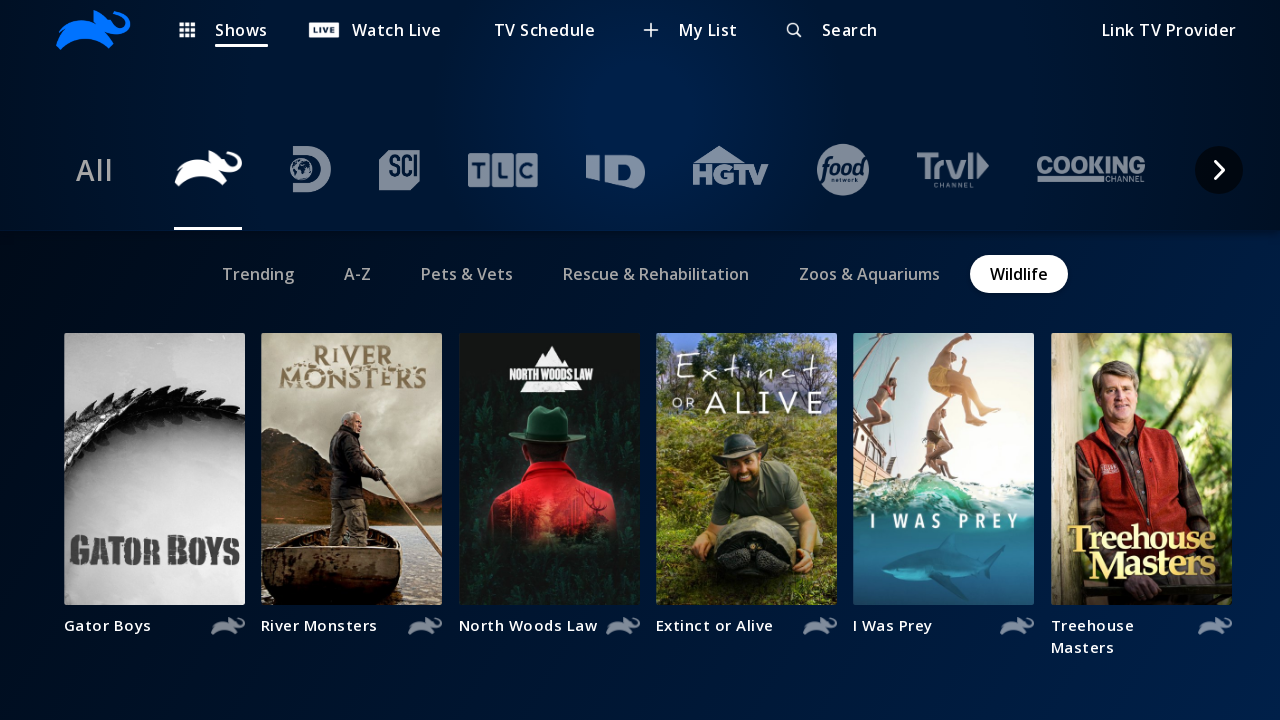

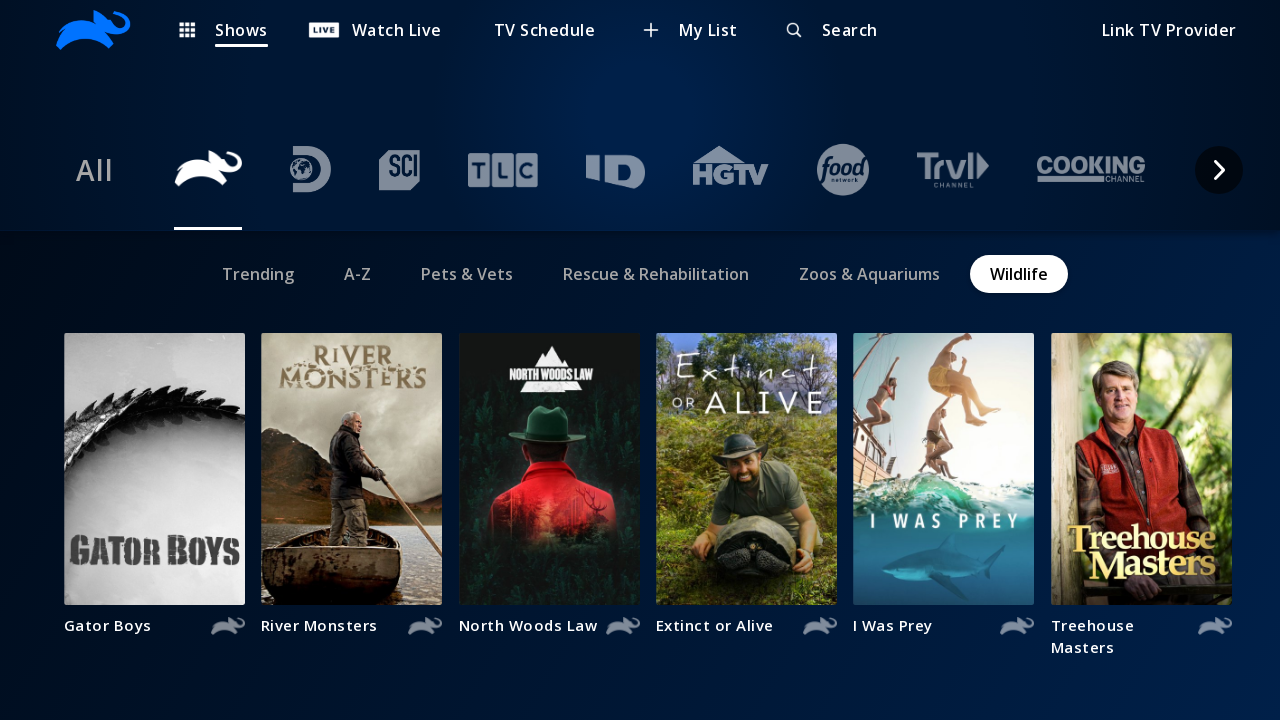